Tests an e-commerce grocery shopping flow by adding multiple vegetables to cart, proceeding to checkout, applying a promo code, and verifying the promo is applied successfully.

Starting URL: https://rahulshettyacademy.com/seleniumPractise/

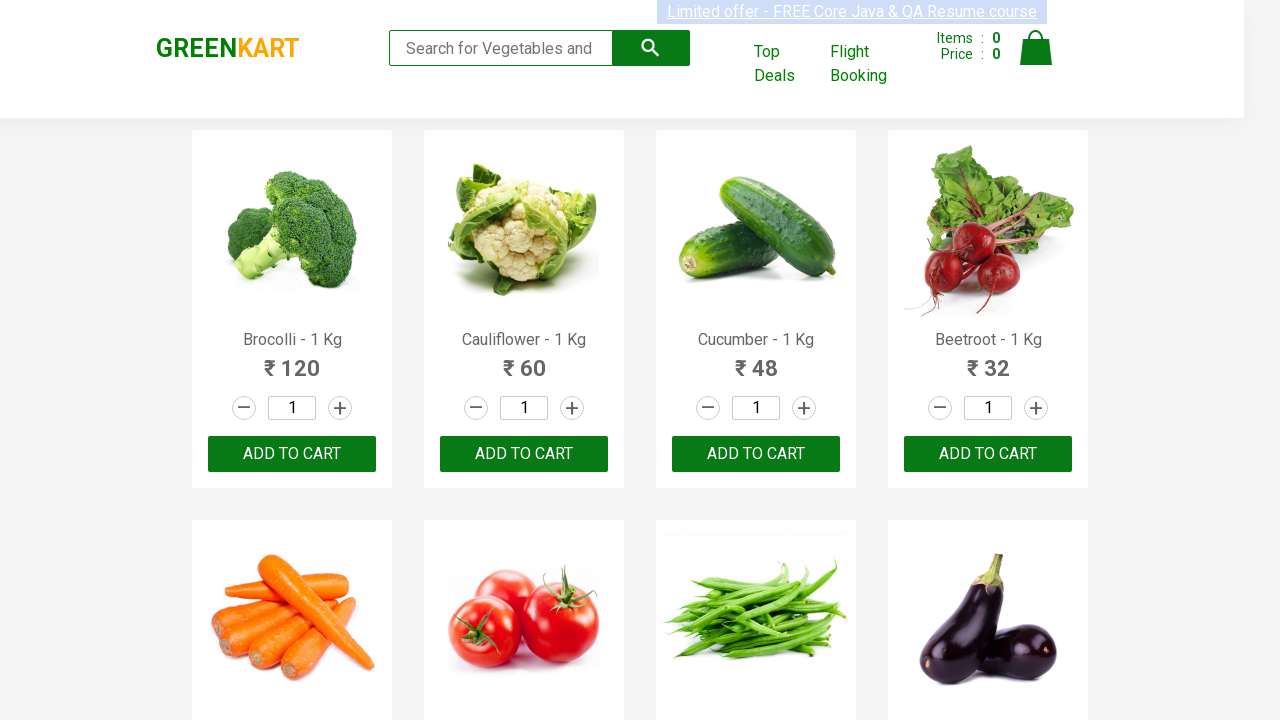

Waited for product list to load
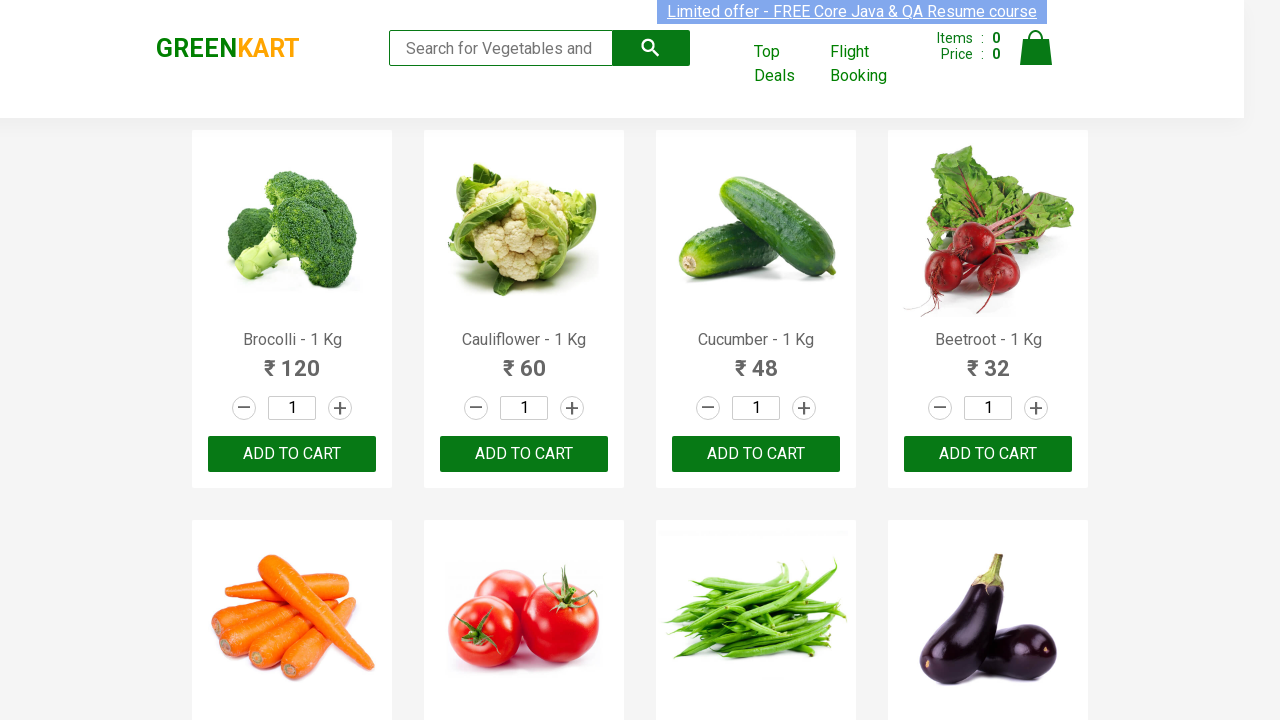

Retrieved all product elements from page
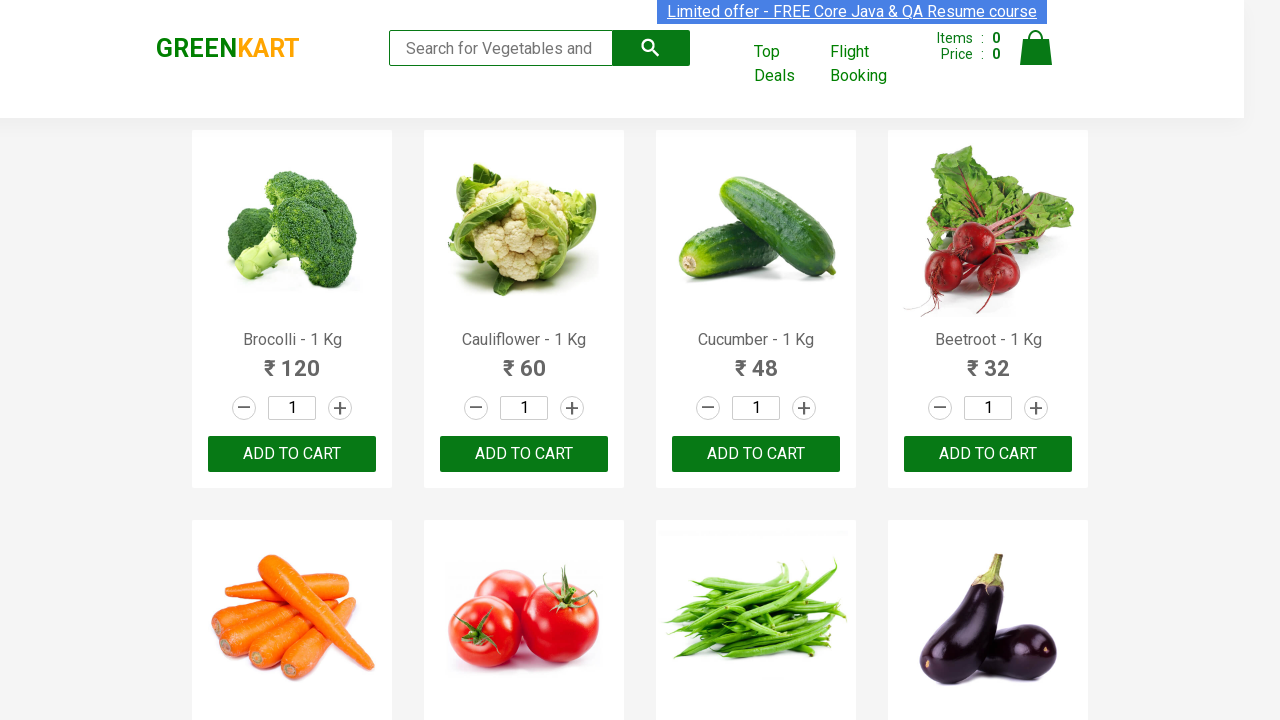

Retrieved all 'Add to cart' buttons
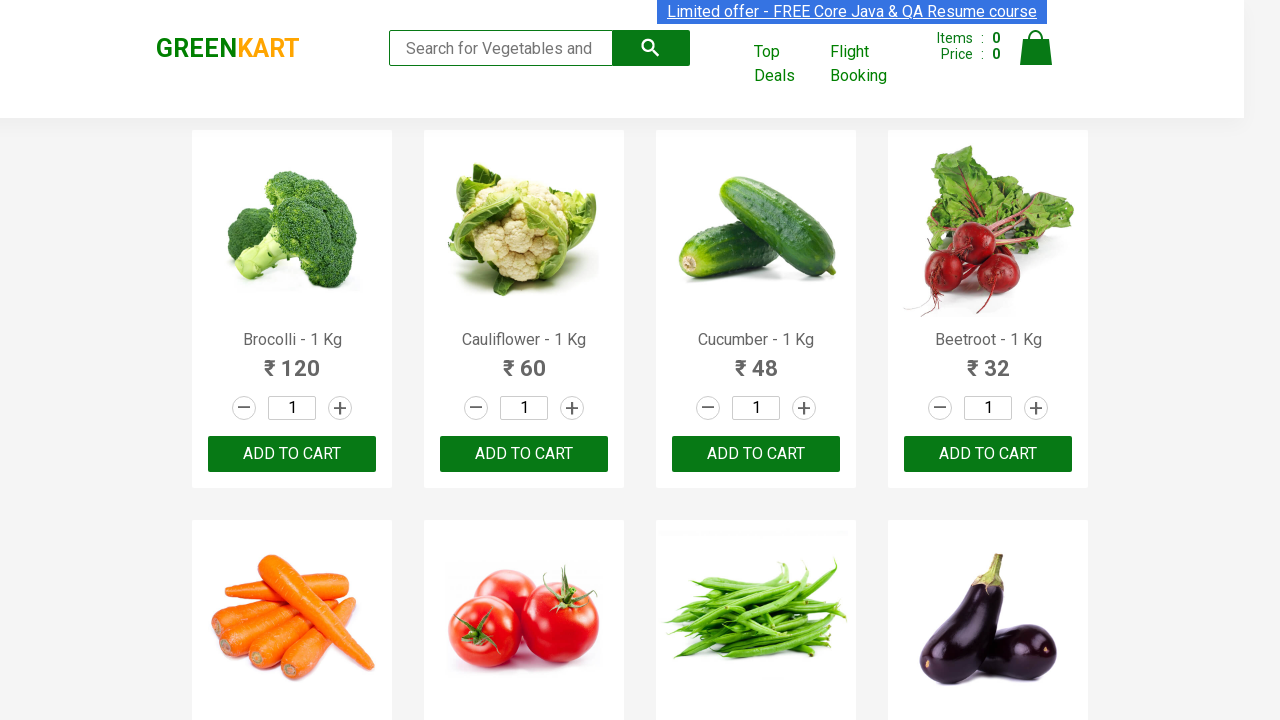

Added 'Brocolli' to cart at (292, 454) on xpath=//div[@class='product-action']/button >> nth=0
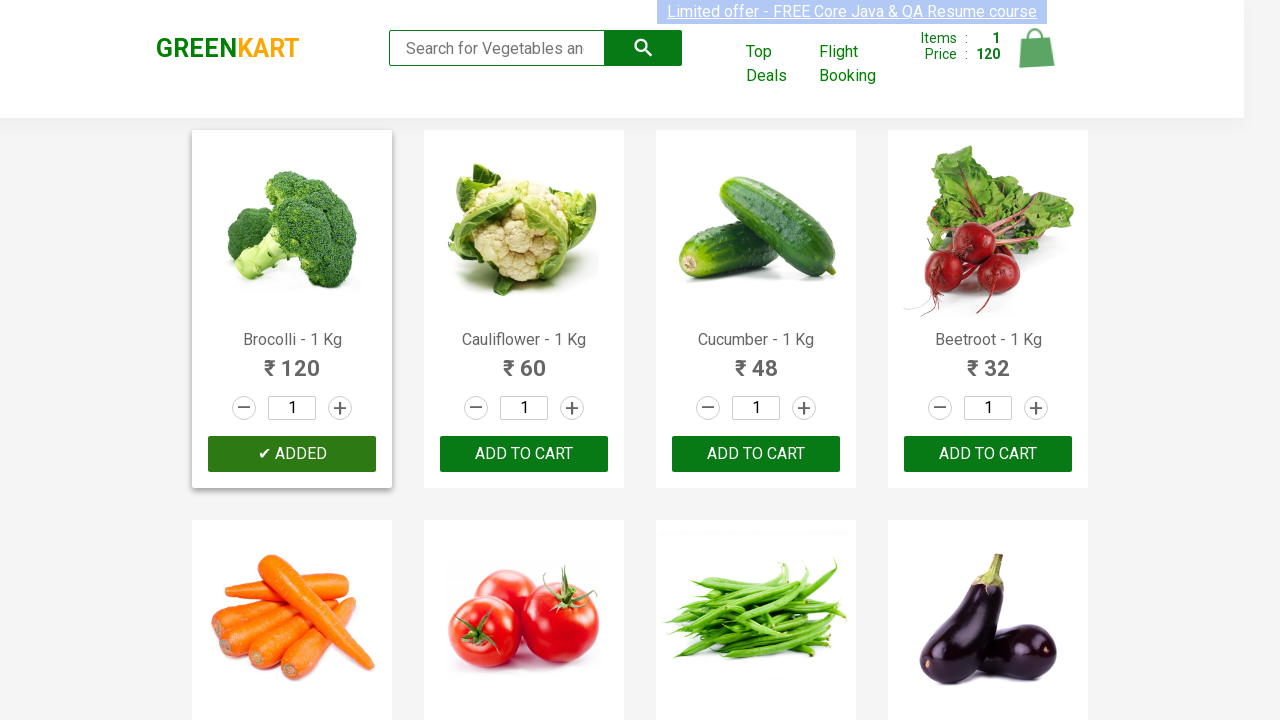

Added 'Cauliflower' to cart at (524, 454) on xpath=//div[@class='product-action']/button >> nth=1
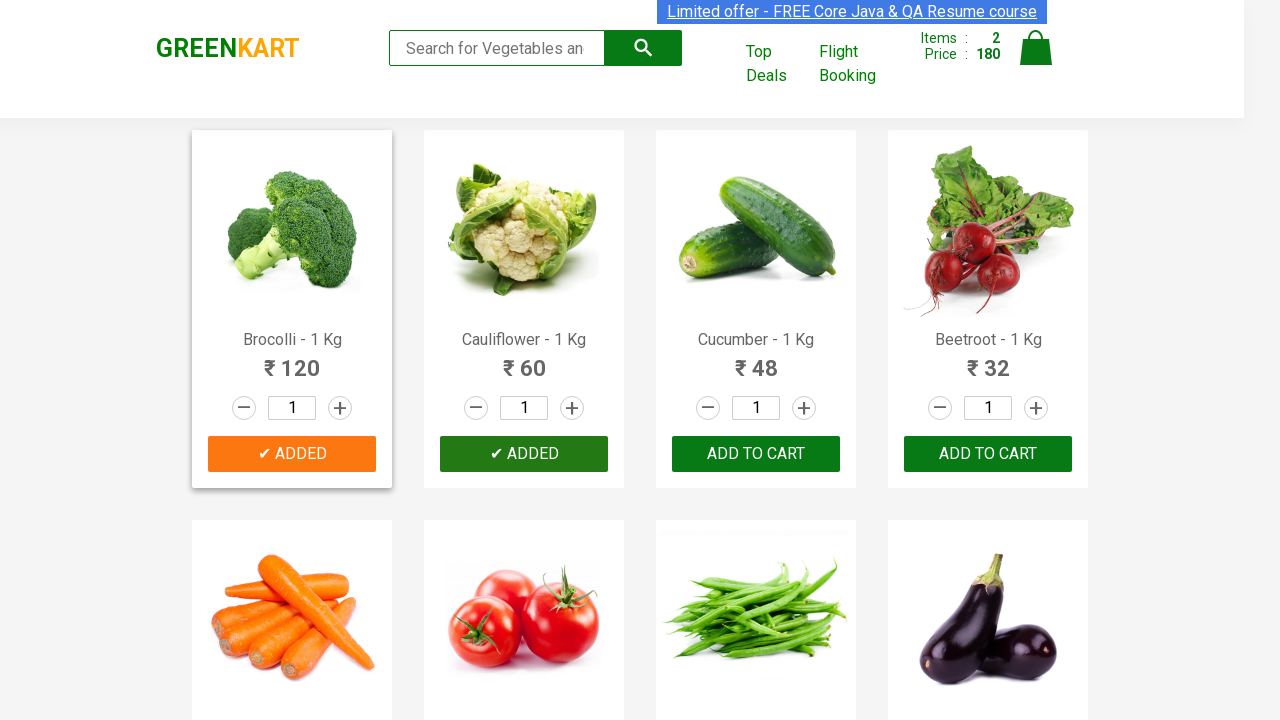

Added 'Cucumber' to cart at (756, 454) on xpath=//div[@class='product-action']/button >> nth=2
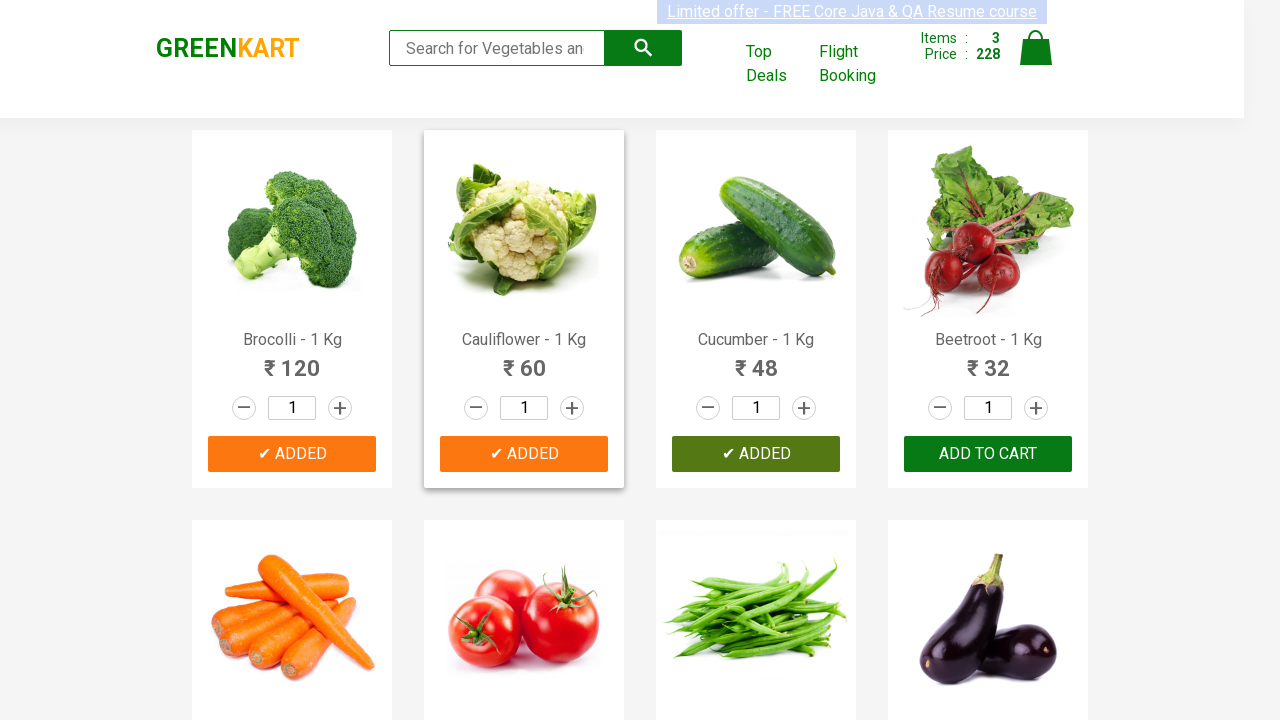

Added 'Beetroot' to cart at (988, 454) on xpath=//div[@class='product-action']/button >> nth=3
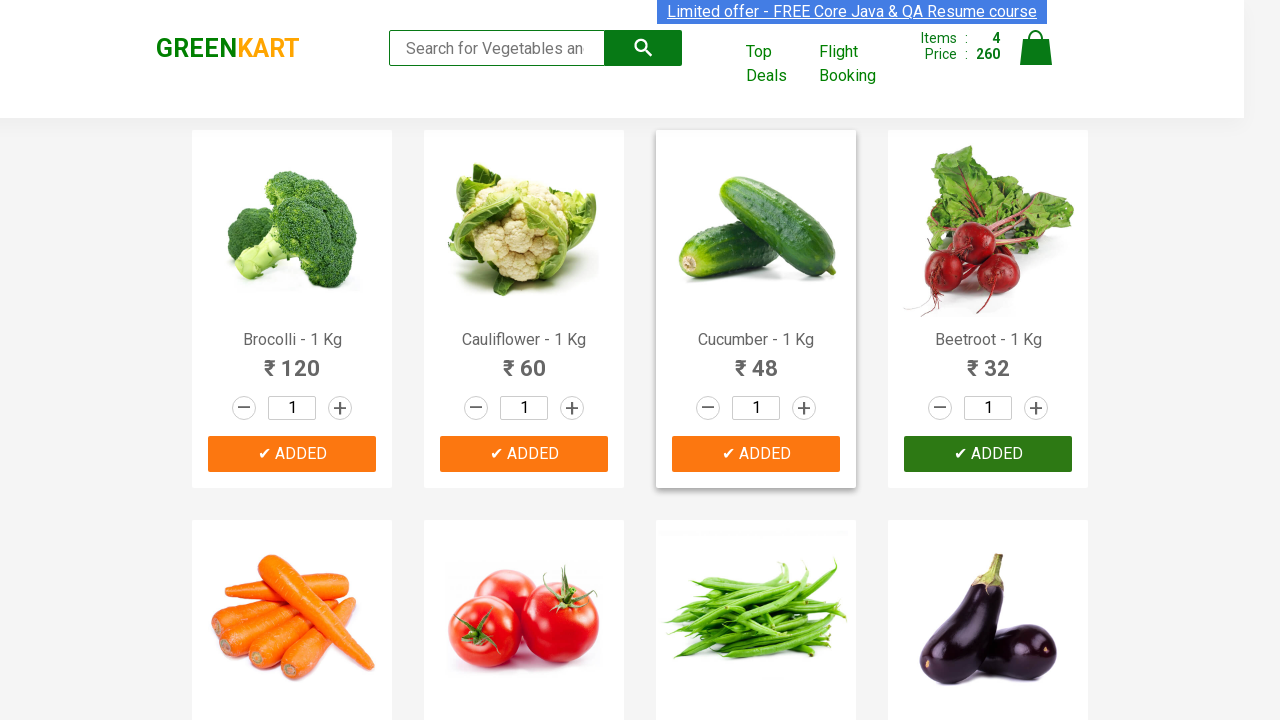

Added 'Tomato' to cart at (524, 360) on xpath=//div[@class='product-action']/button >> nth=5
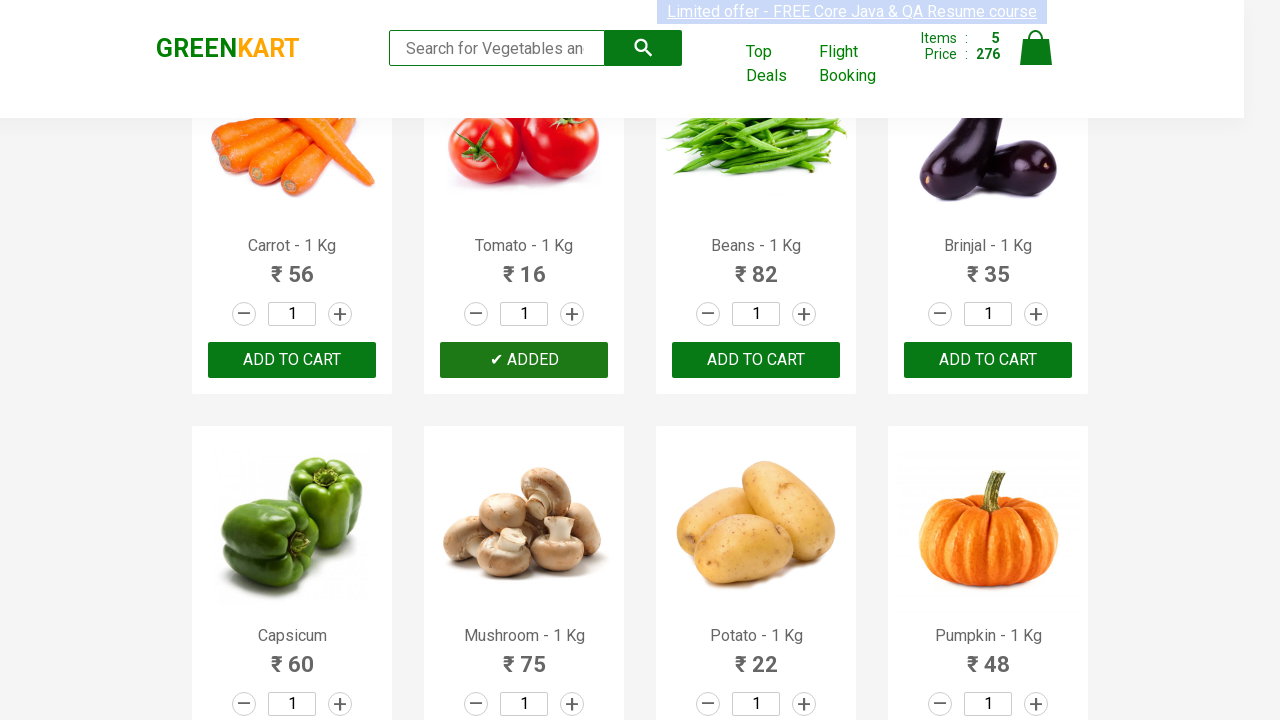

Clicked cart icon to view cart at (1036, 48) on img[alt='Cart']
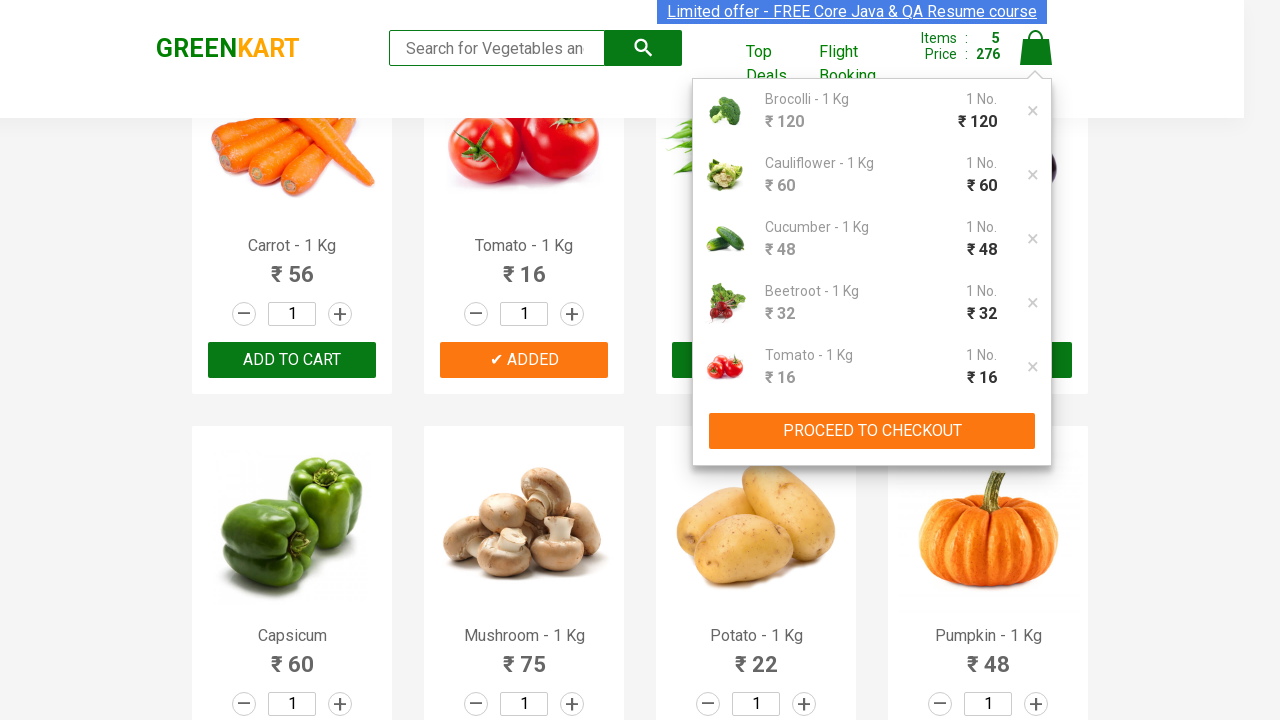

Clicked 'PROCEED TO CHECKOUT' button at (872, 431) on xpath=//button[contains(text(),'PROCEED TO CHECKOUT')]
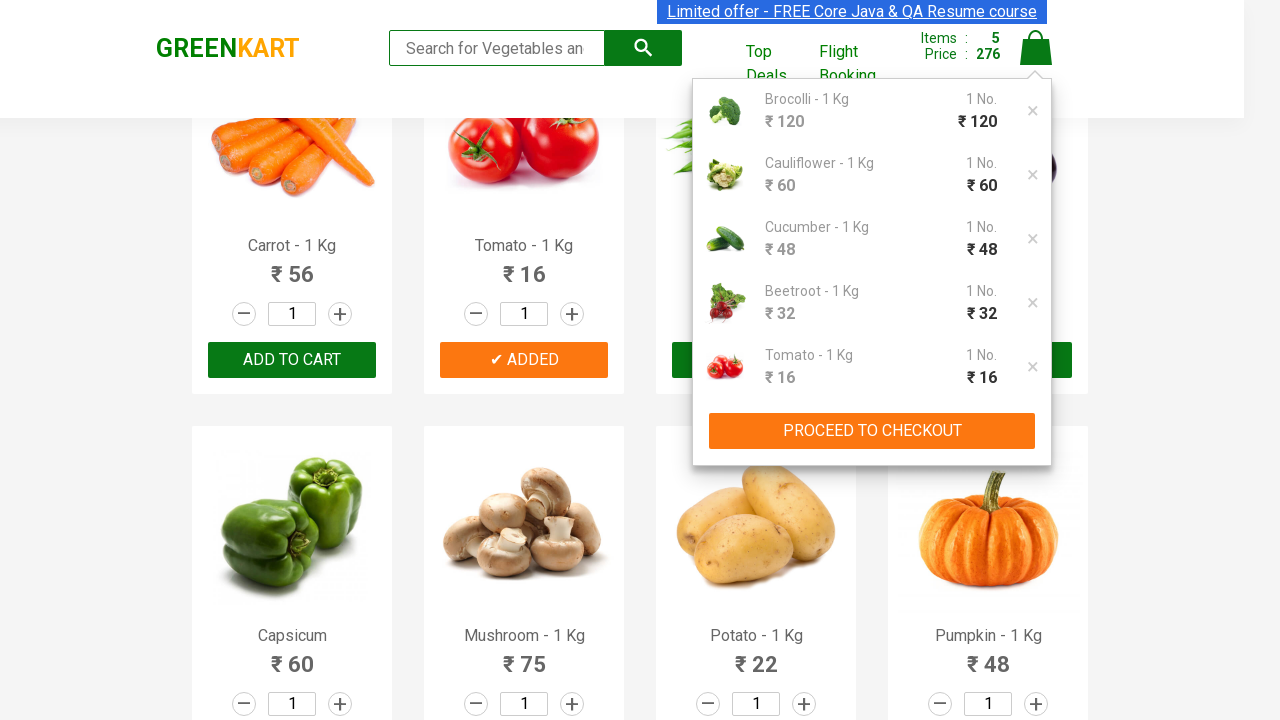

Waited for promo code input field to load
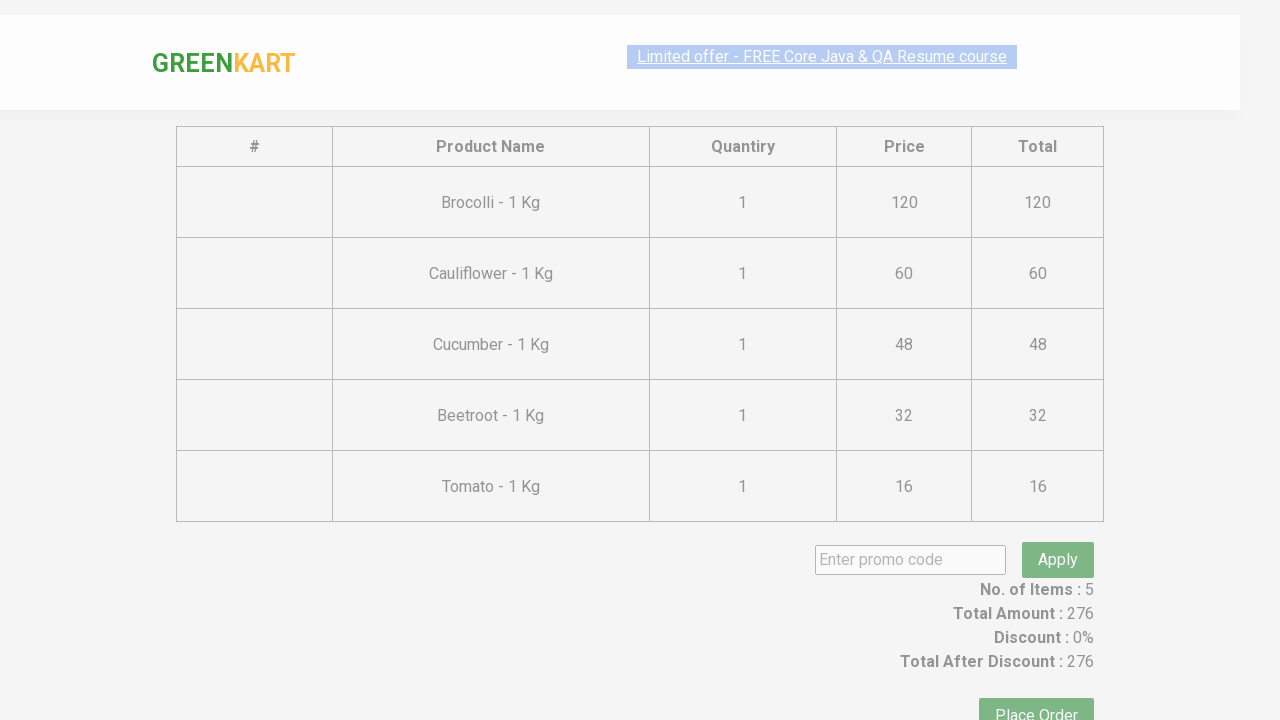

Entered promo code 'rahulshettyacademy' on input.promoCode
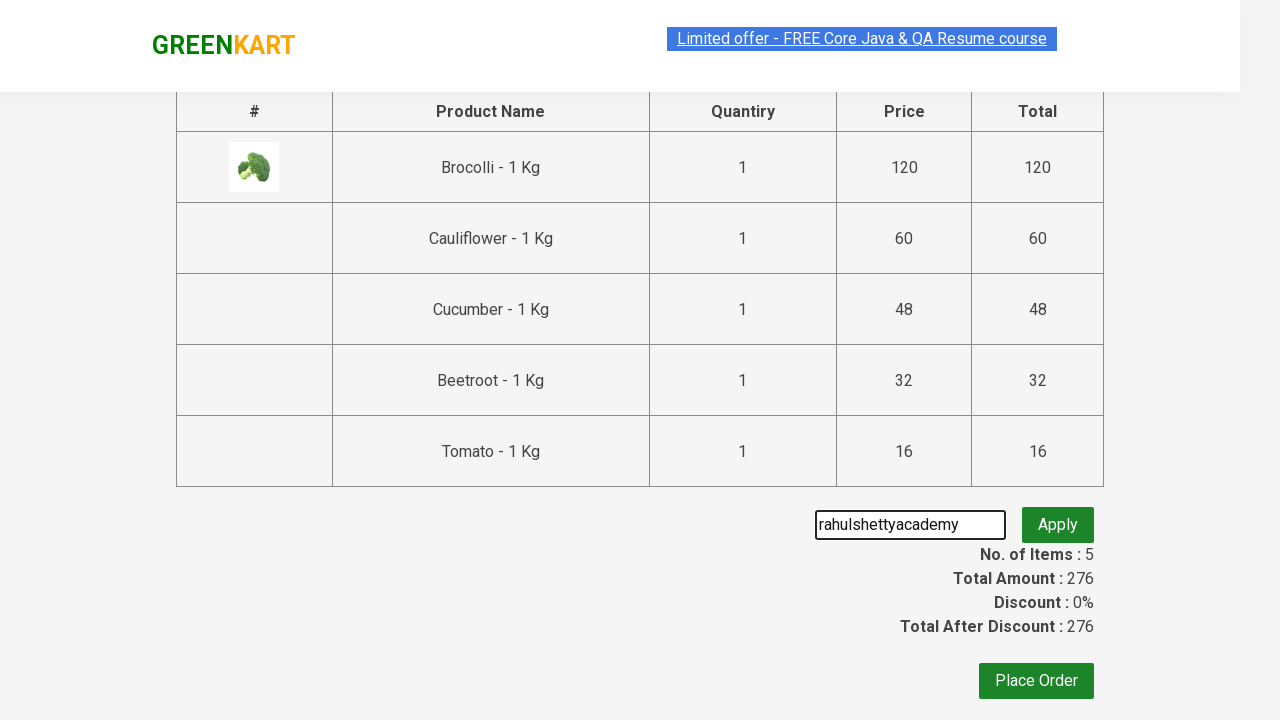

Clicked 'Apply' button to apply promo code at (1058, 530) on button.promoBtn
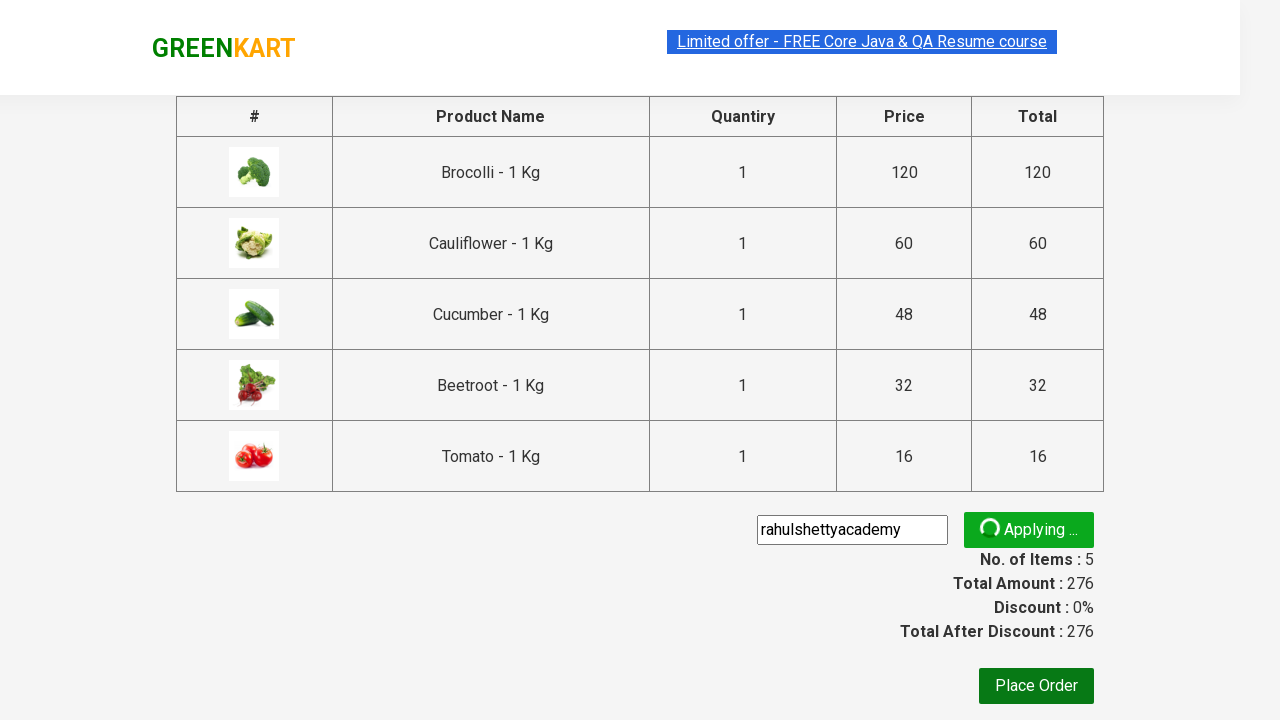

Promo code successfully applied - verification message appeared
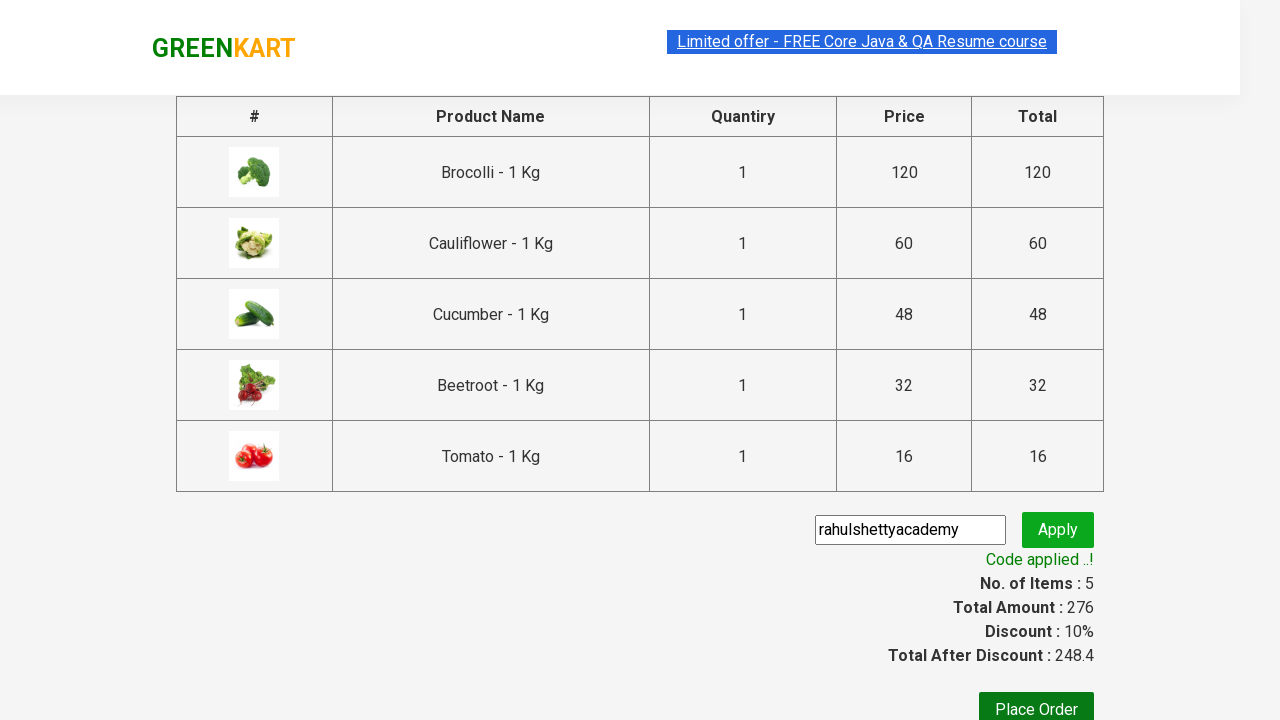

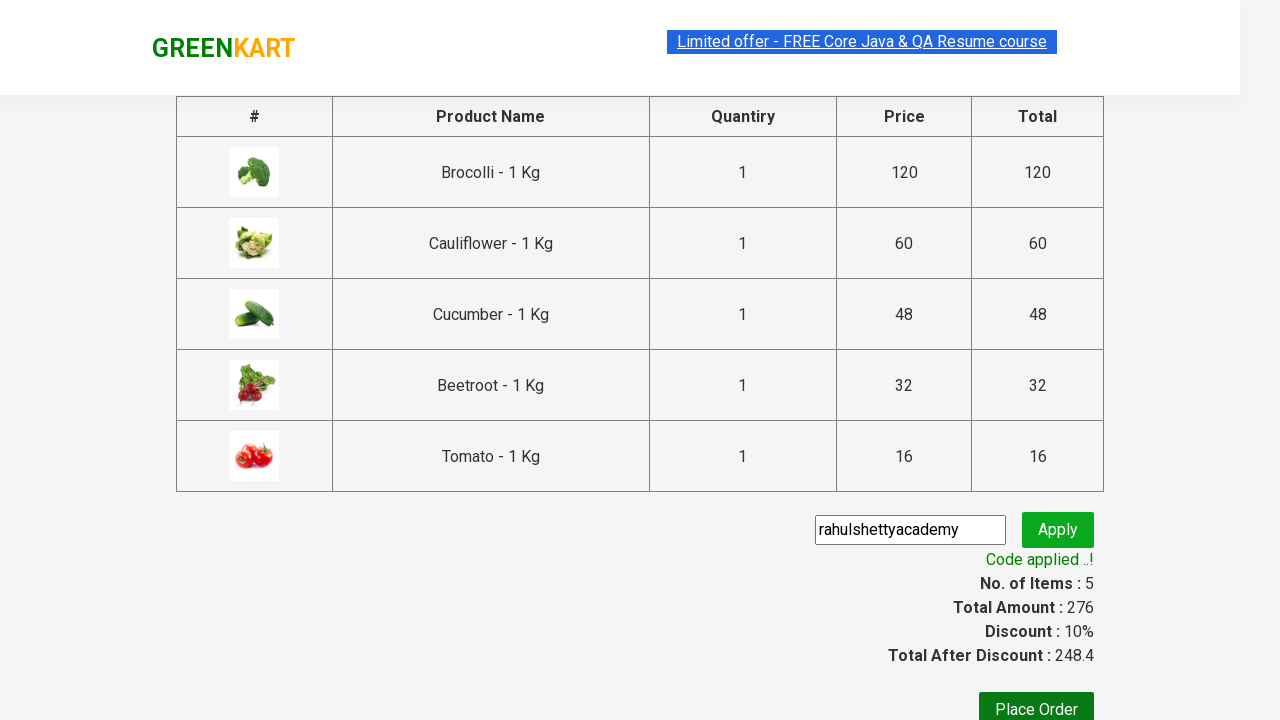